Navigates to DemoQA homepage and clicks on the "Book Store Application" card from the list of available tool categories

Starting URL: https://demoqa.com/

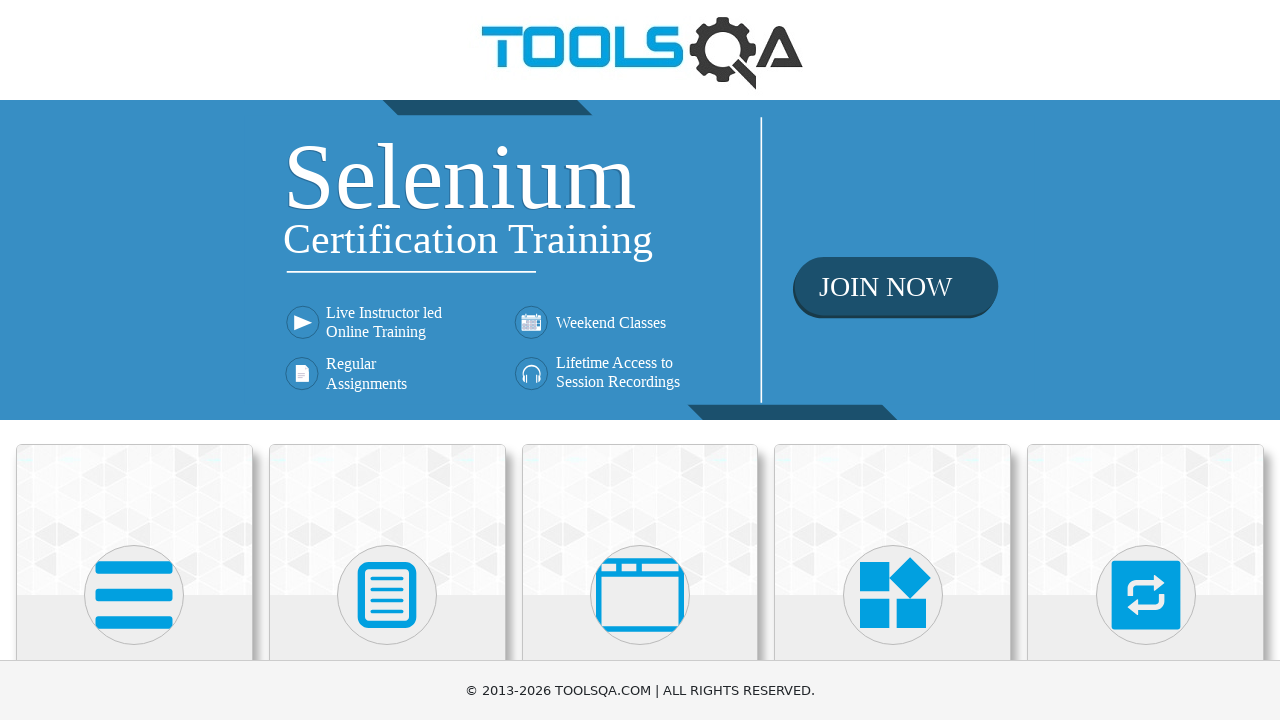

Navigated to DemoQA homepage
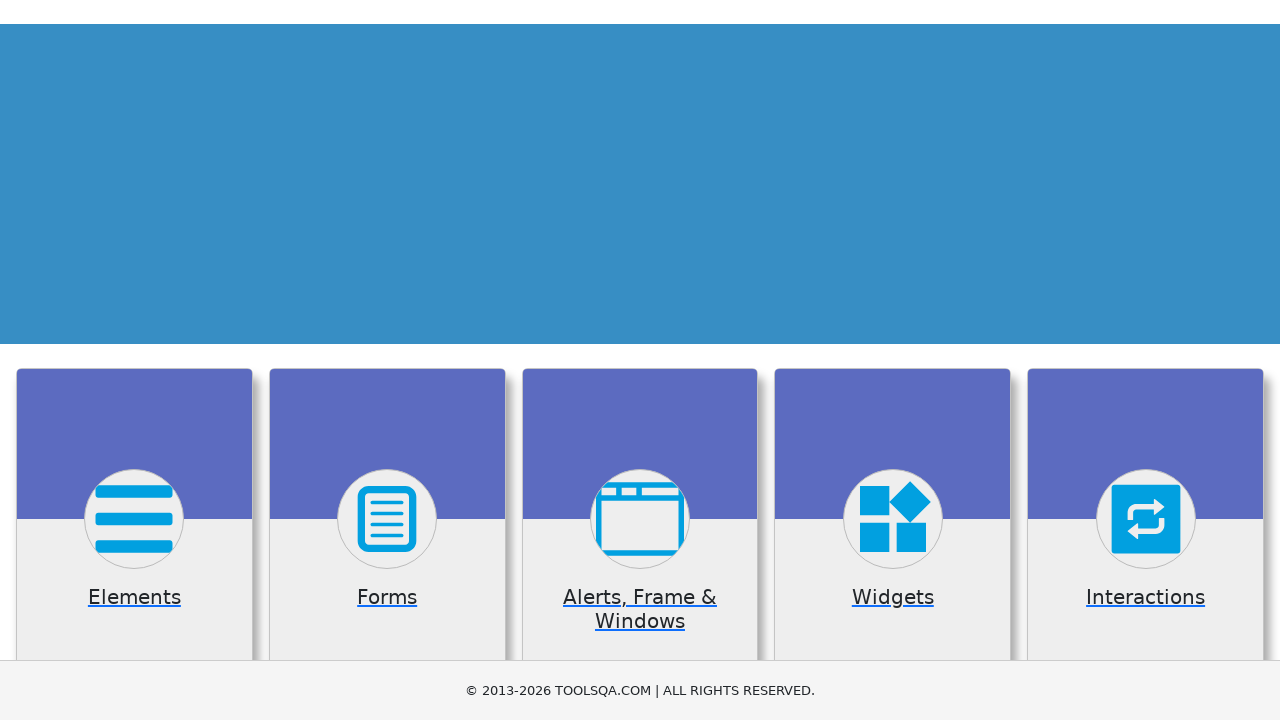

Card elements became visible
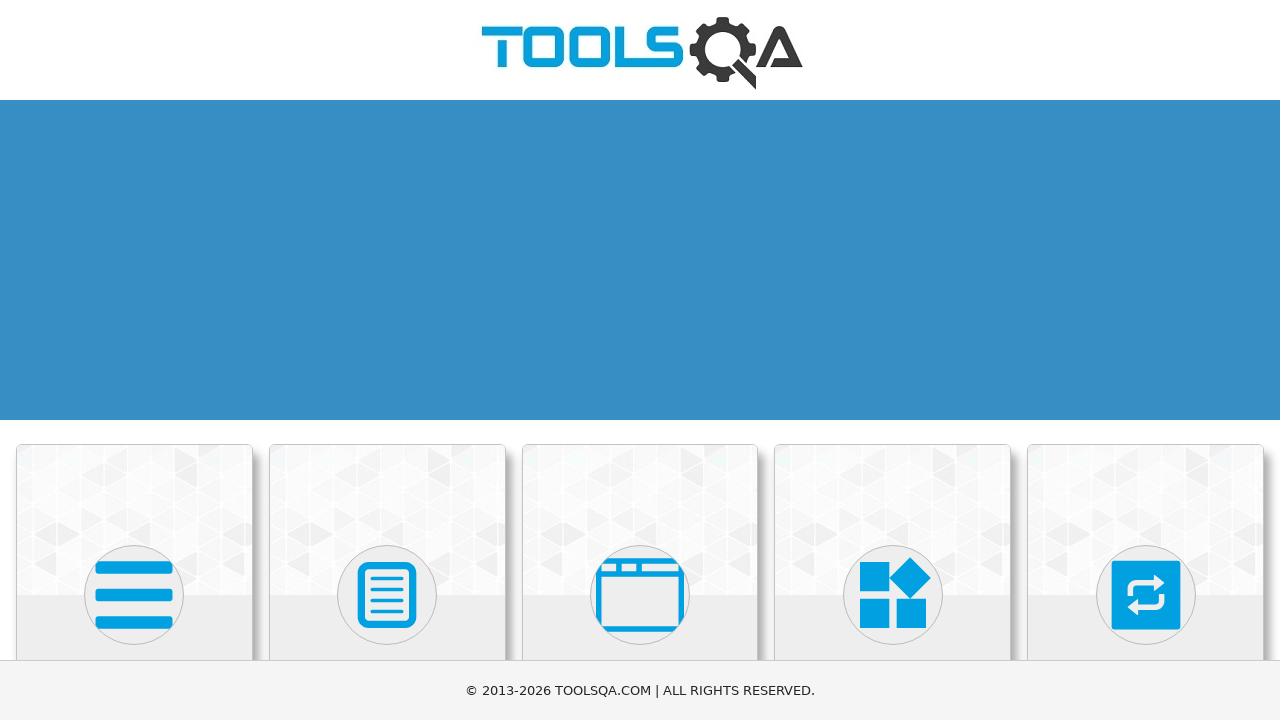

Found 6 card elements on the page
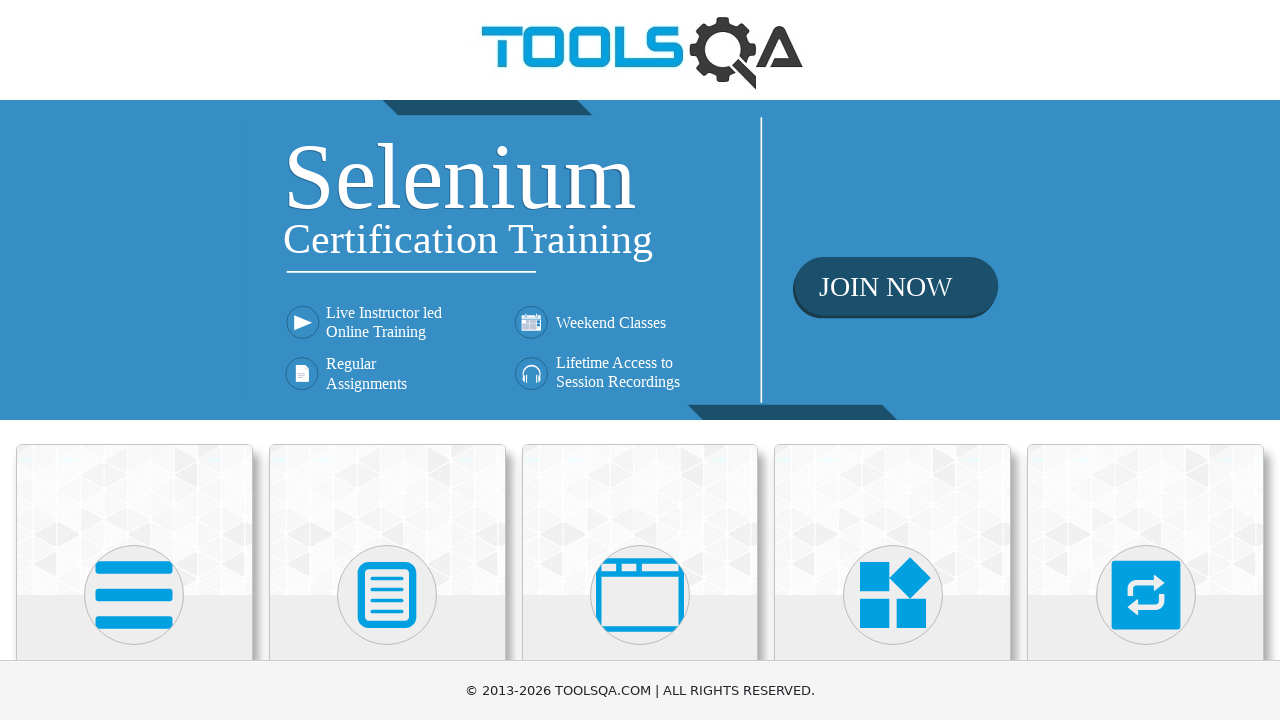

Clicked on the 'Book Store Application' card at (134, 465) on .card-body >> nth=5
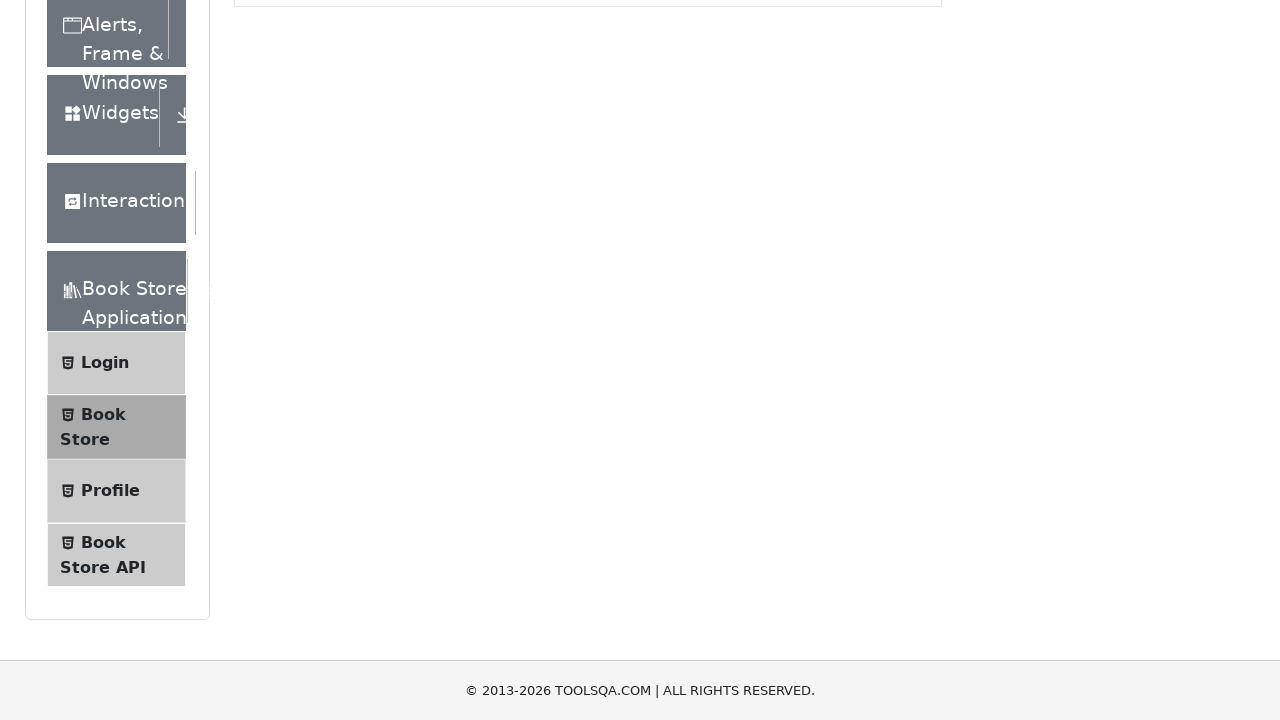

Navigation to Book Store Application completed
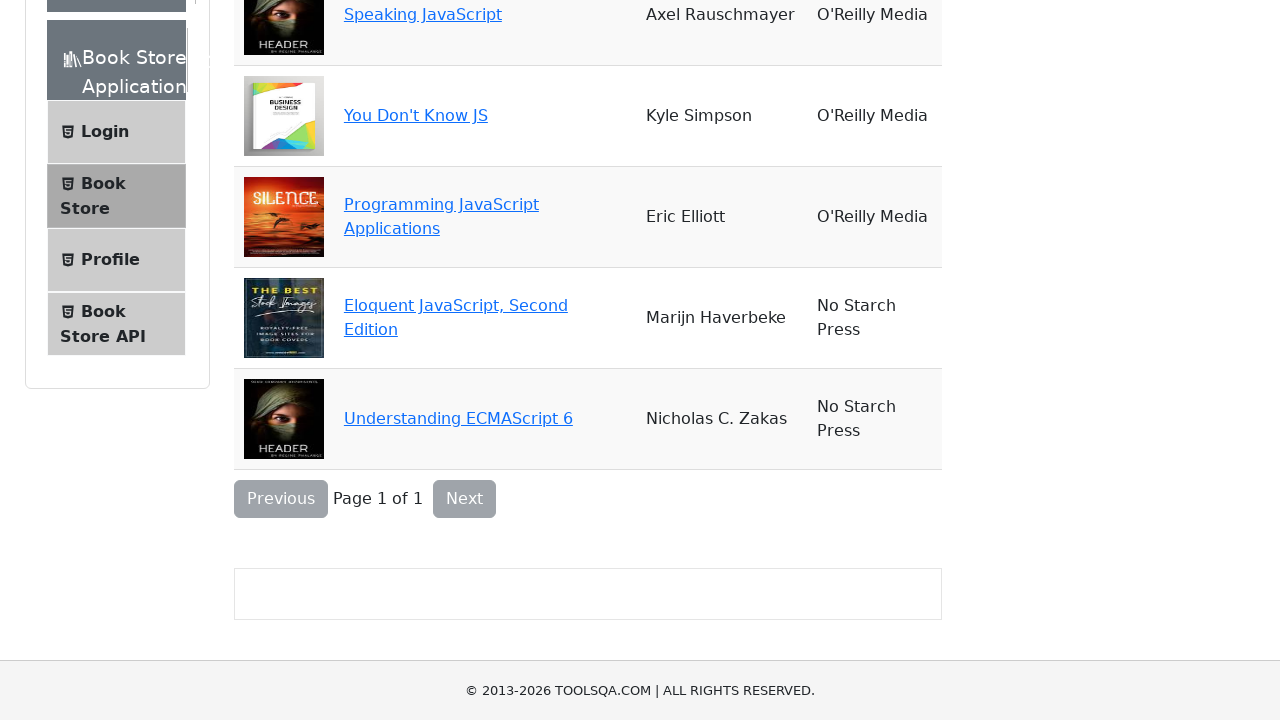

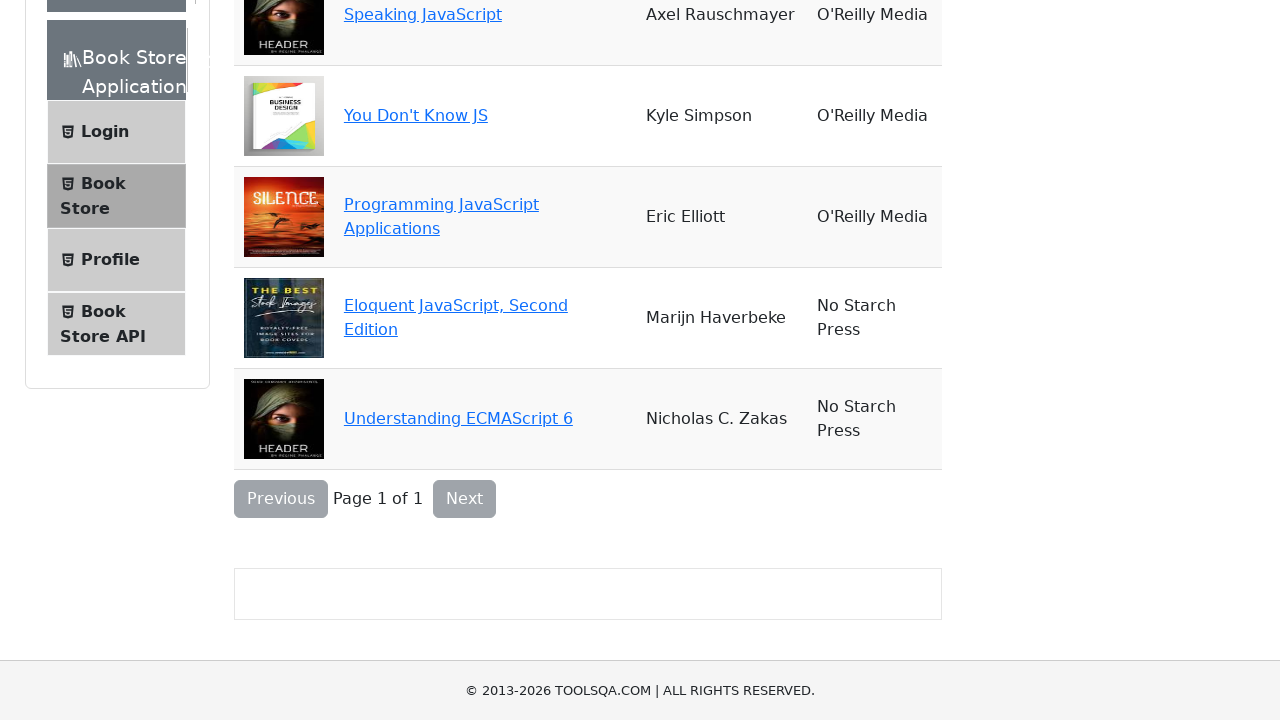